Tests confirmation alert by clicking the button, accepting the alert, and verifying the result text

Starting URL: https://demoqa.com/alerts

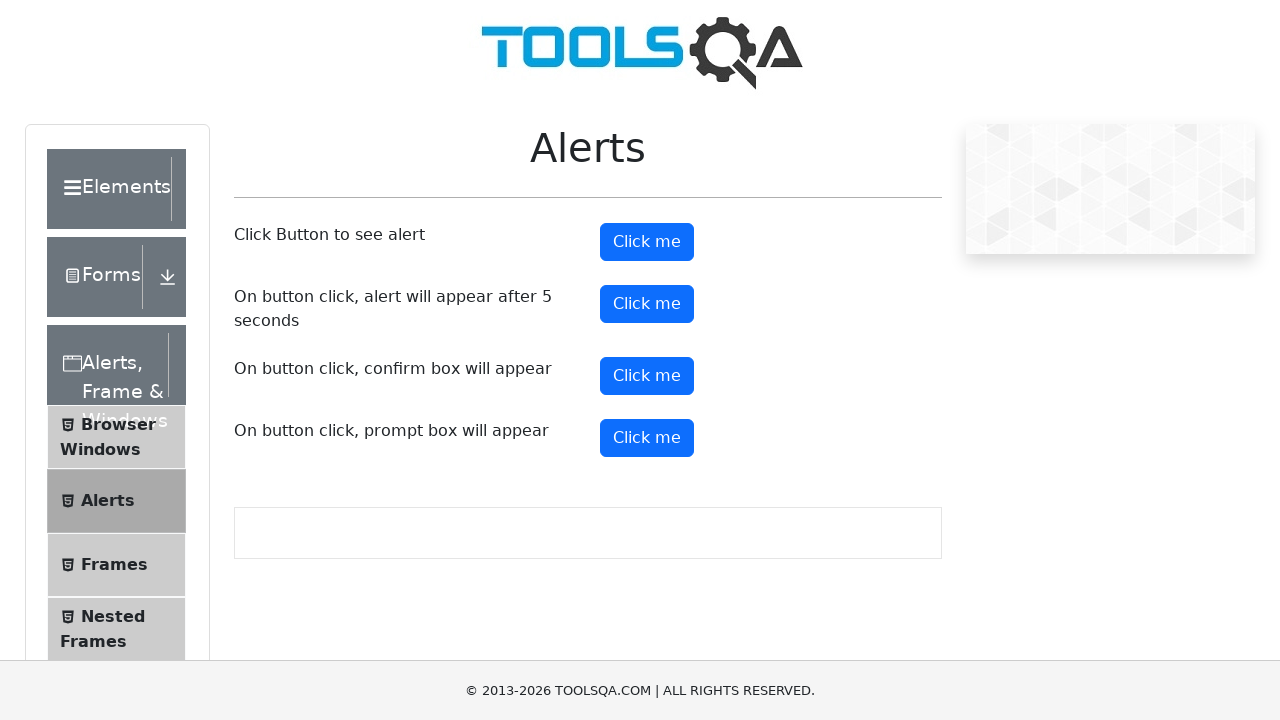

Set up dialog handler to accept confirmation alerts
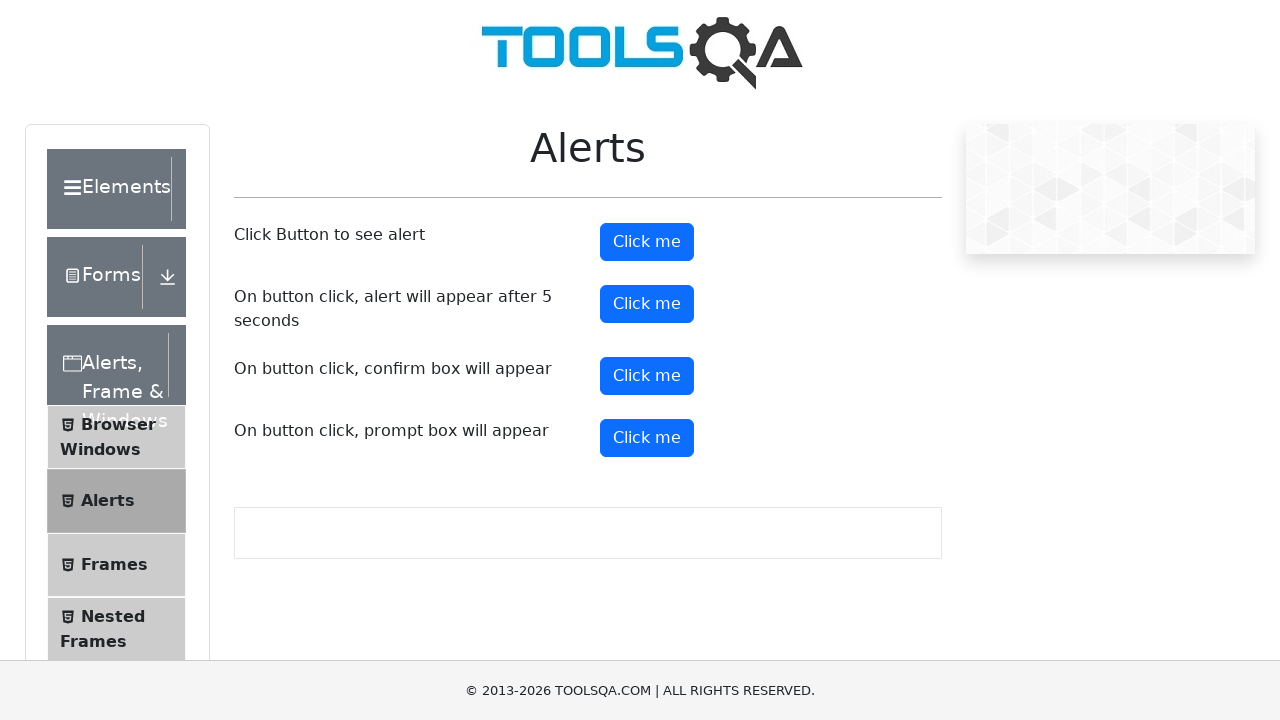

Clicked the confirmation alert button at (647, 376) on xpath=//button[@id='confirmButton']
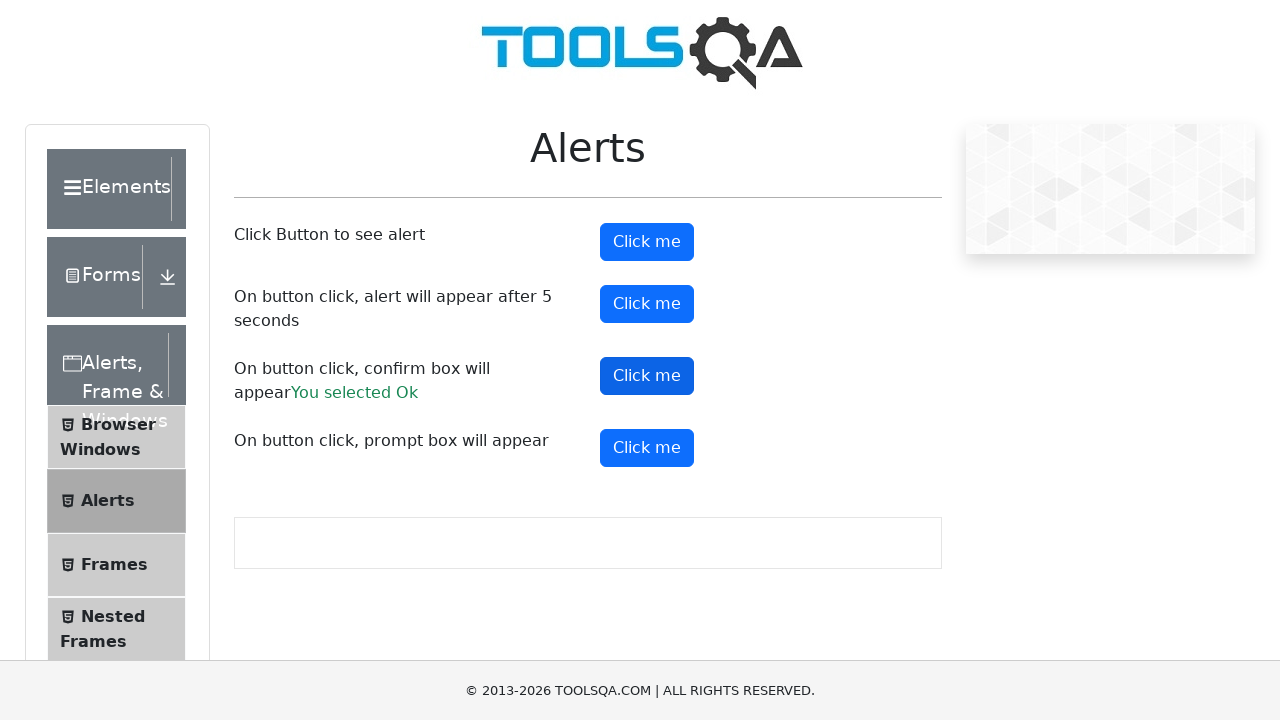

Waited for result text to appear
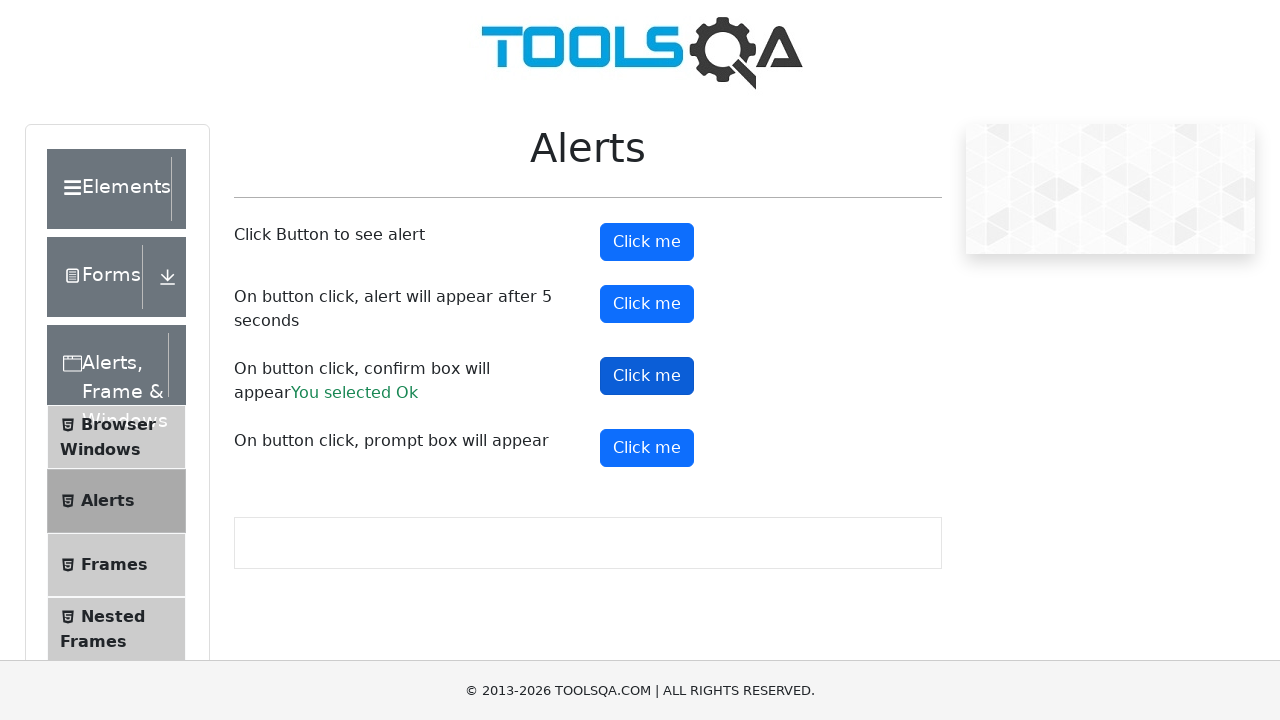

Located the result text element
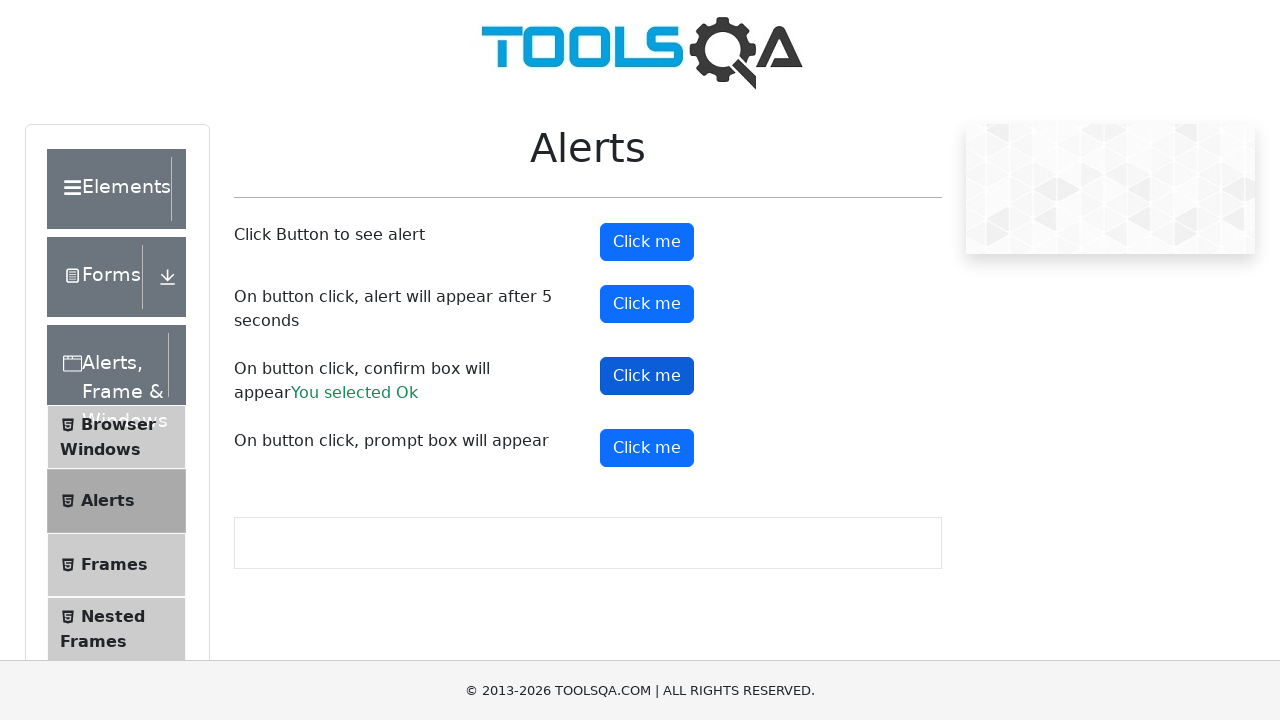

Verified result text is visible
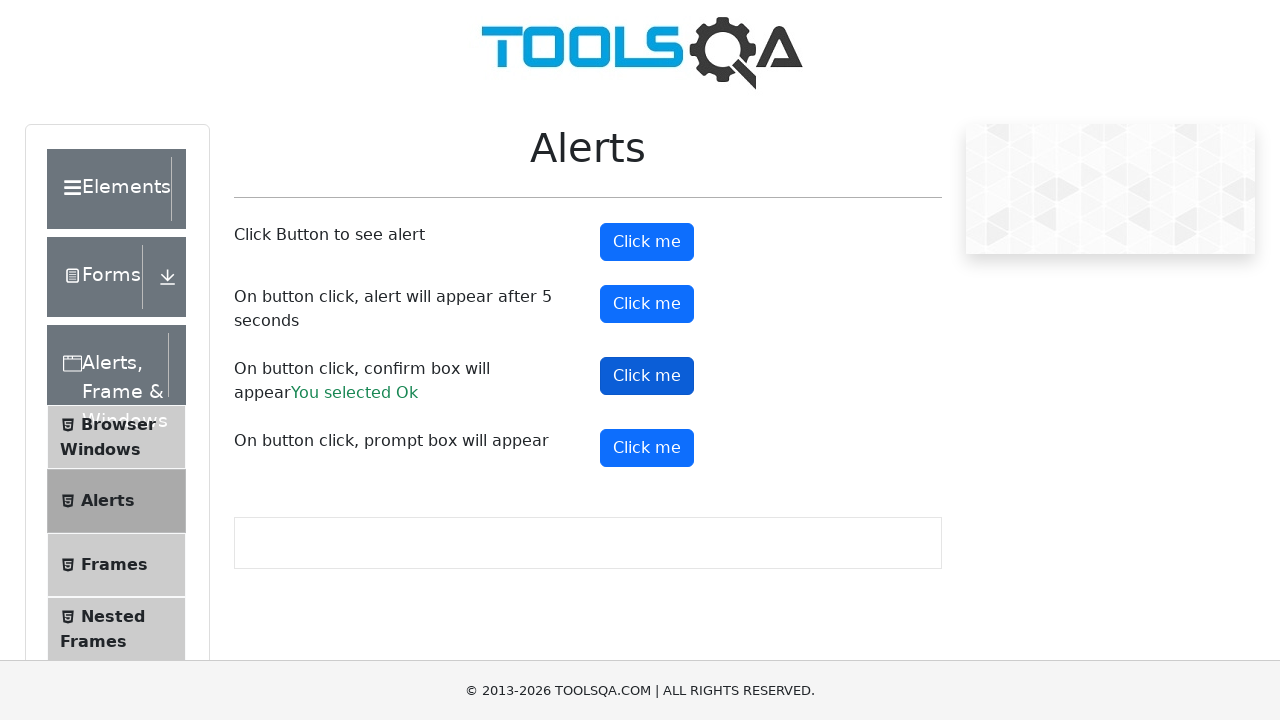

Verified result text content is 'You selected Ok'
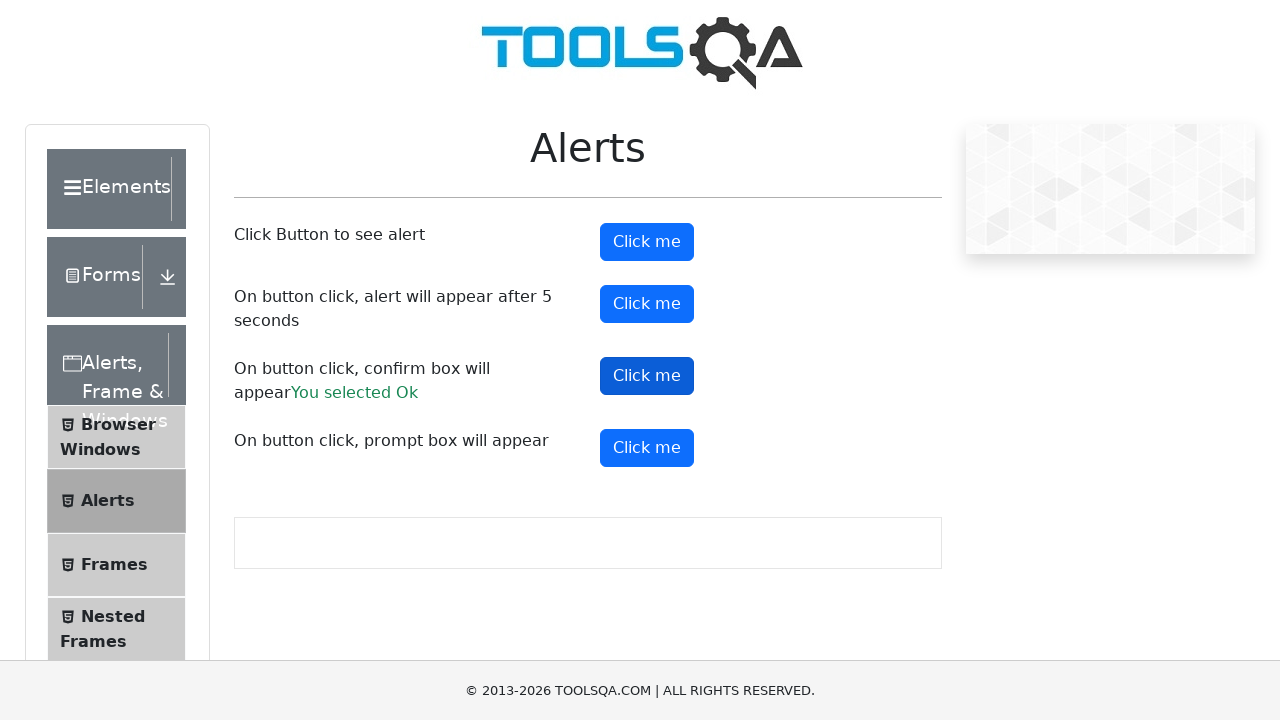

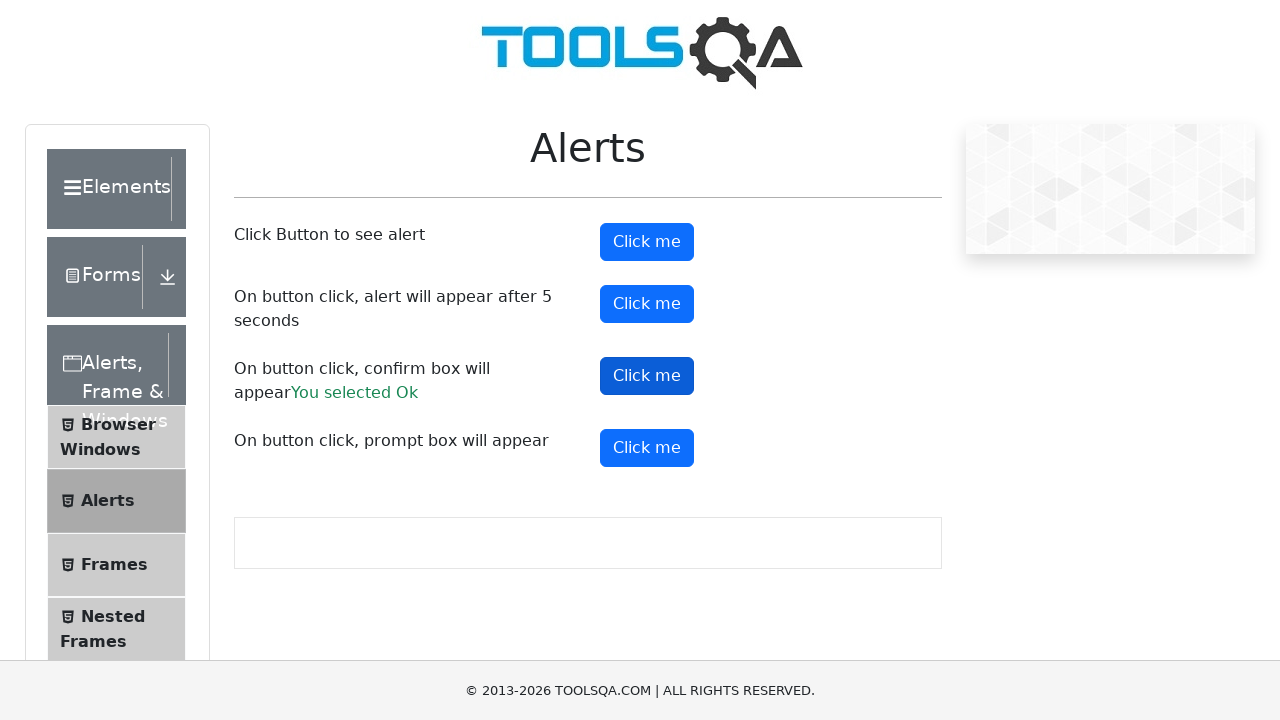